Tests JavaScript alert box handling by clicking a button that triggers an alert and accepting it

Starting URL: https://demoqa.com/alerts

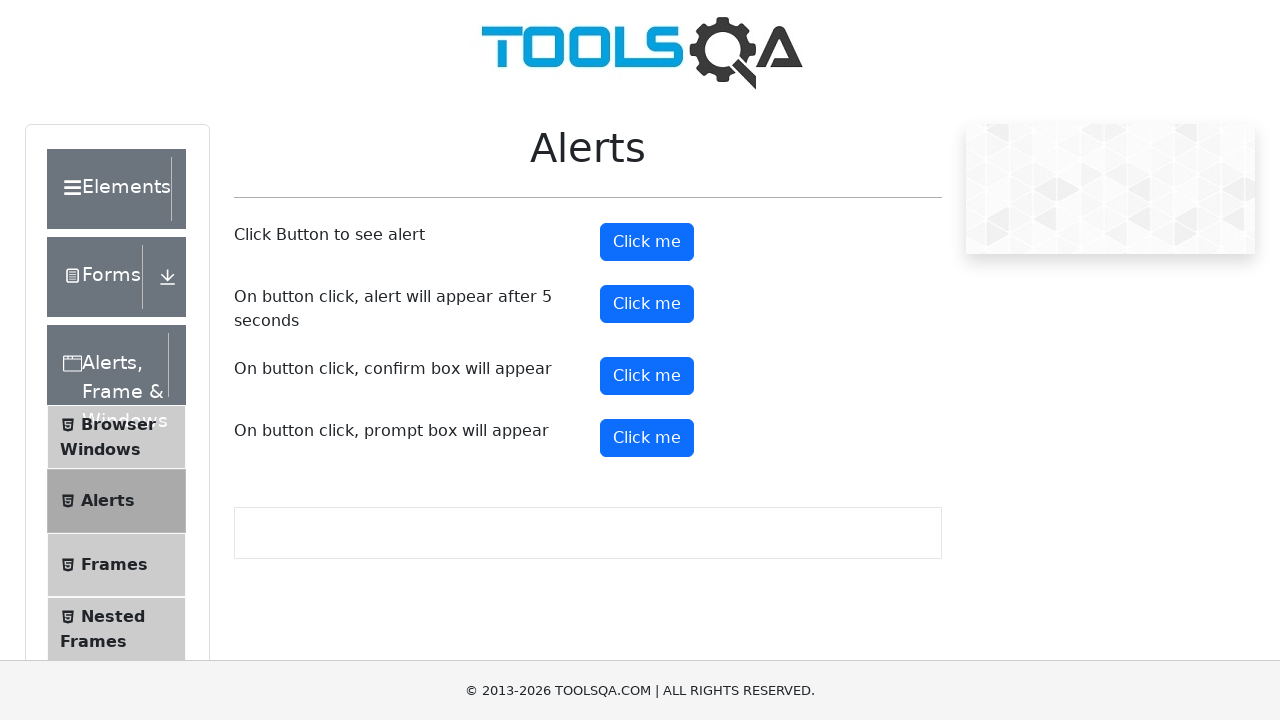

Clicked the button to trigger the alert box at (647, 242) on (//button)[2]
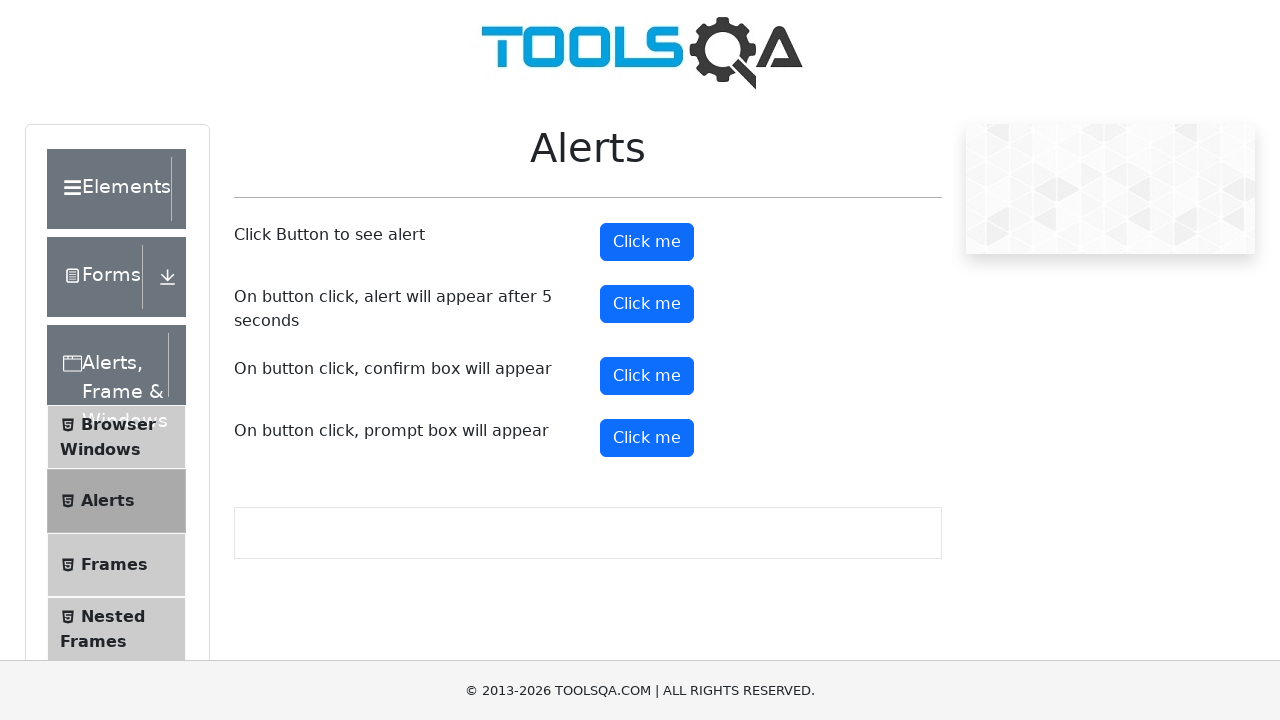

Set up dialog handler to accept the alert
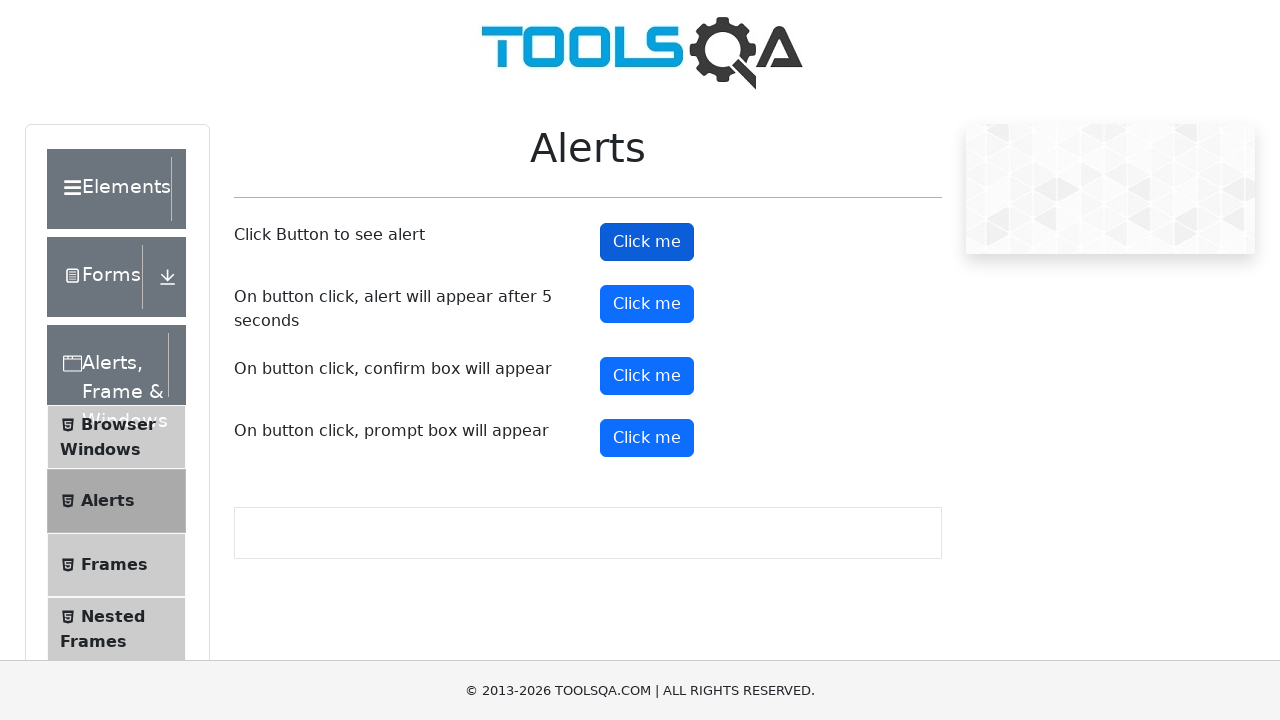

Waited for alert interaction to complete
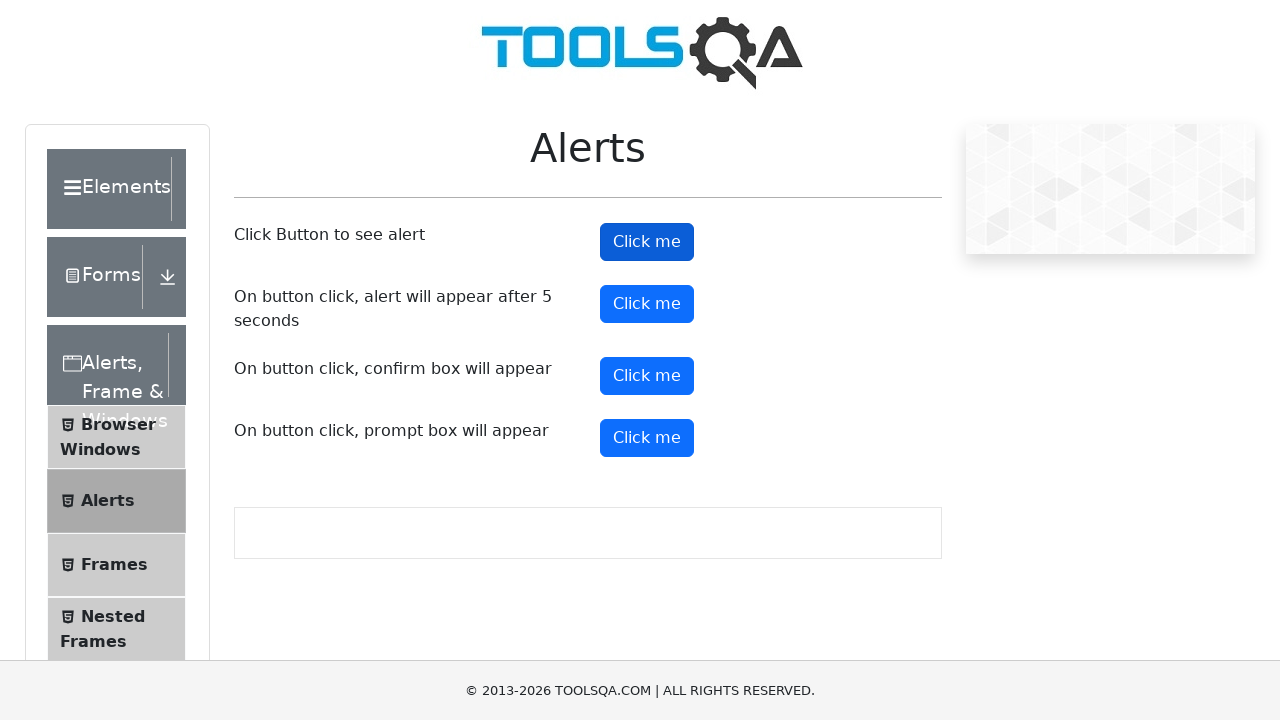

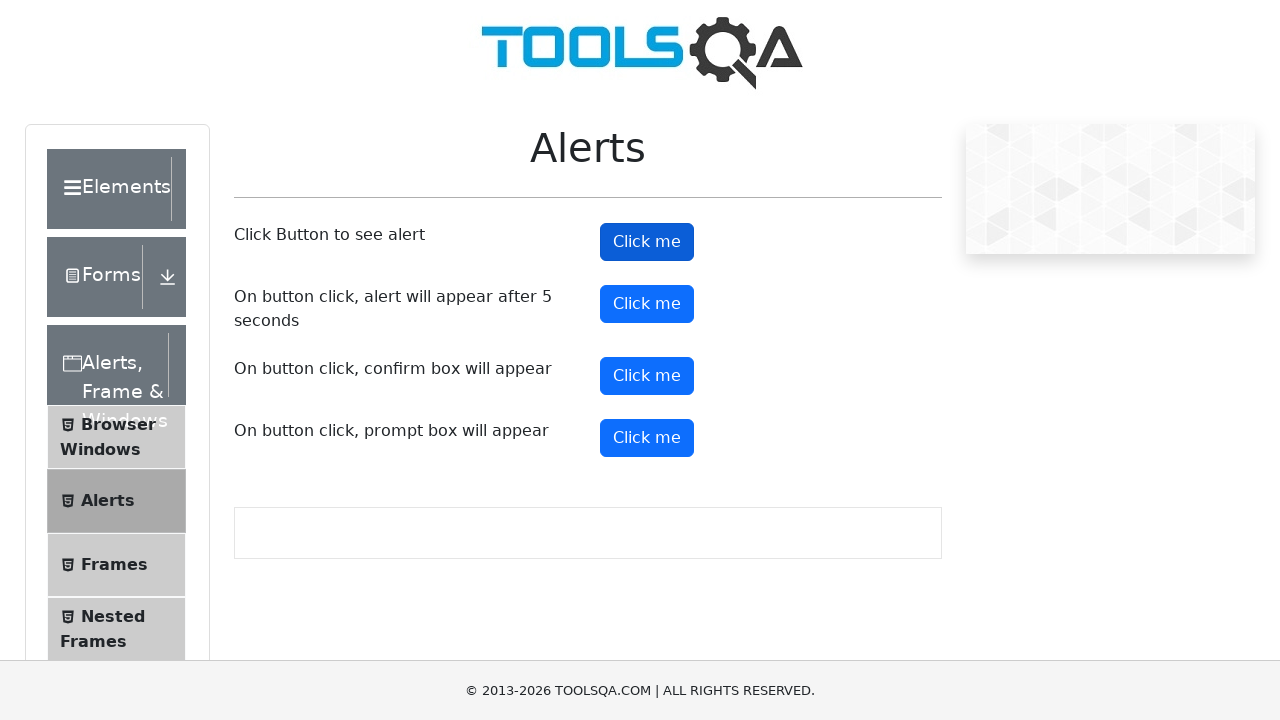